Tests login form validation by clicking the login button with blank username and password fields, then verifying that an appropriate error message is displayed.

Starting URL: https://www.saucedemo.com

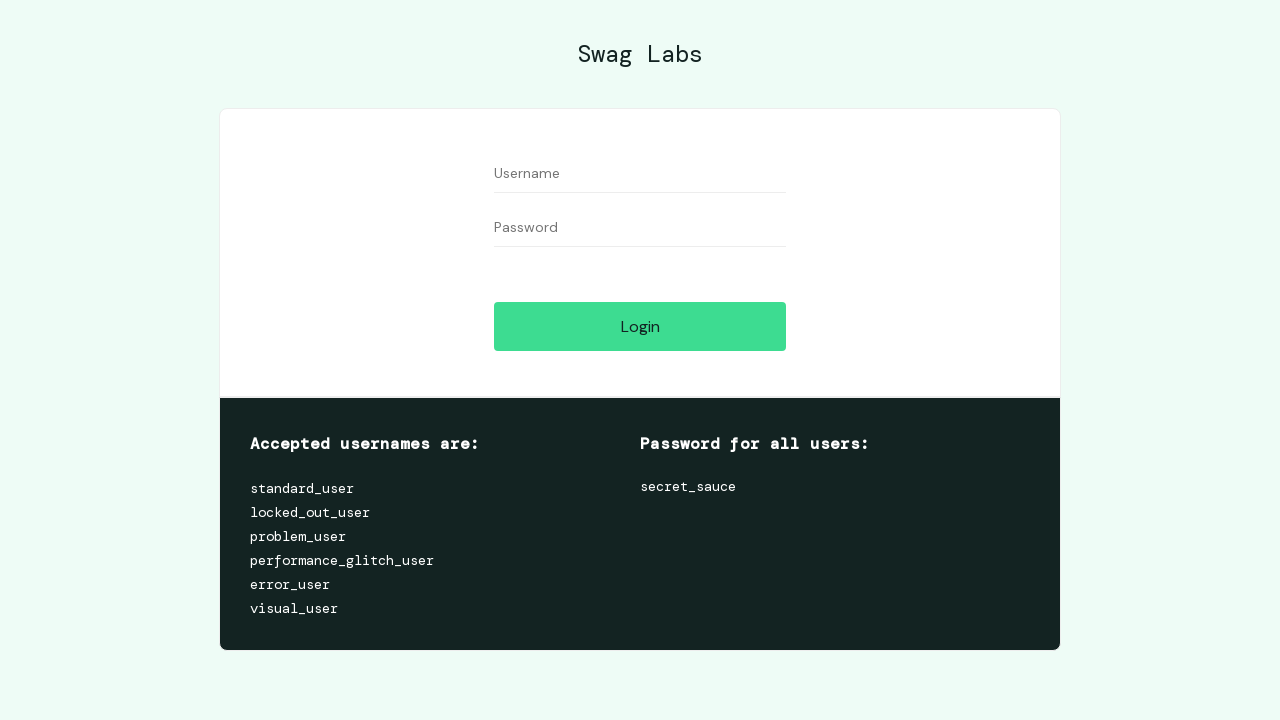

Clicked login button with blank username and password fields at (640, 326) on #login-button
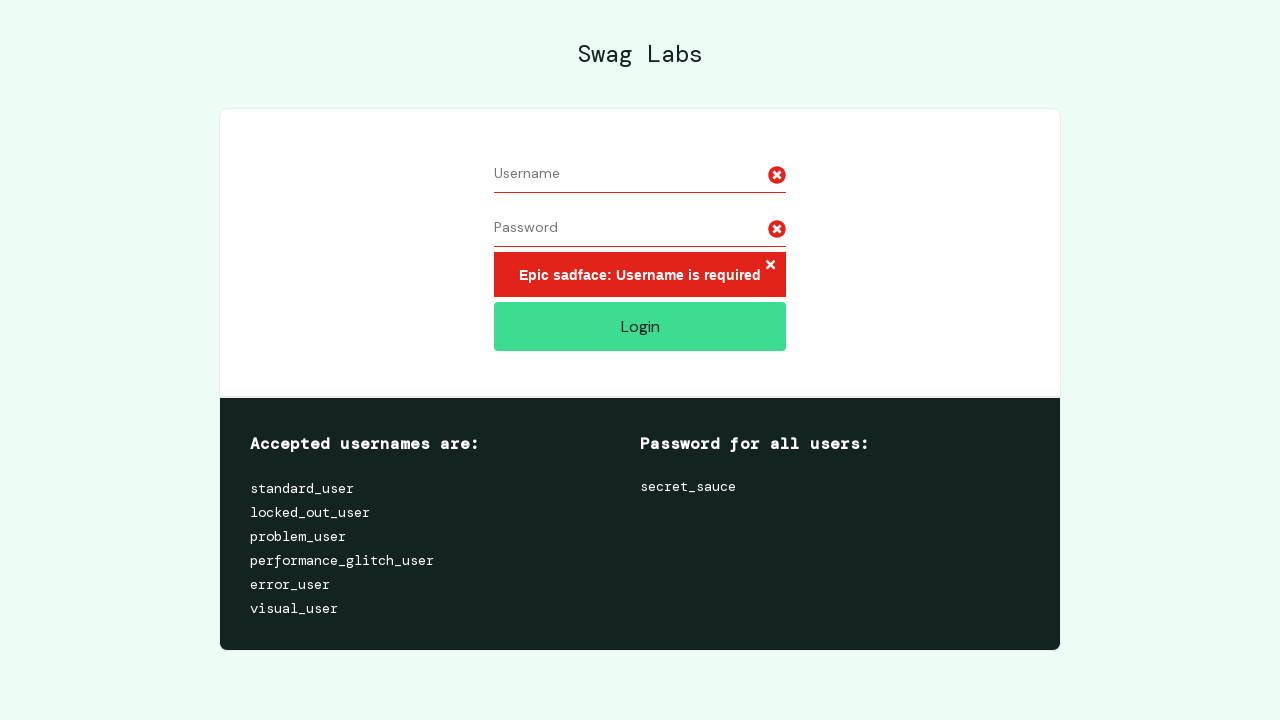

Waited for error message selector to be available
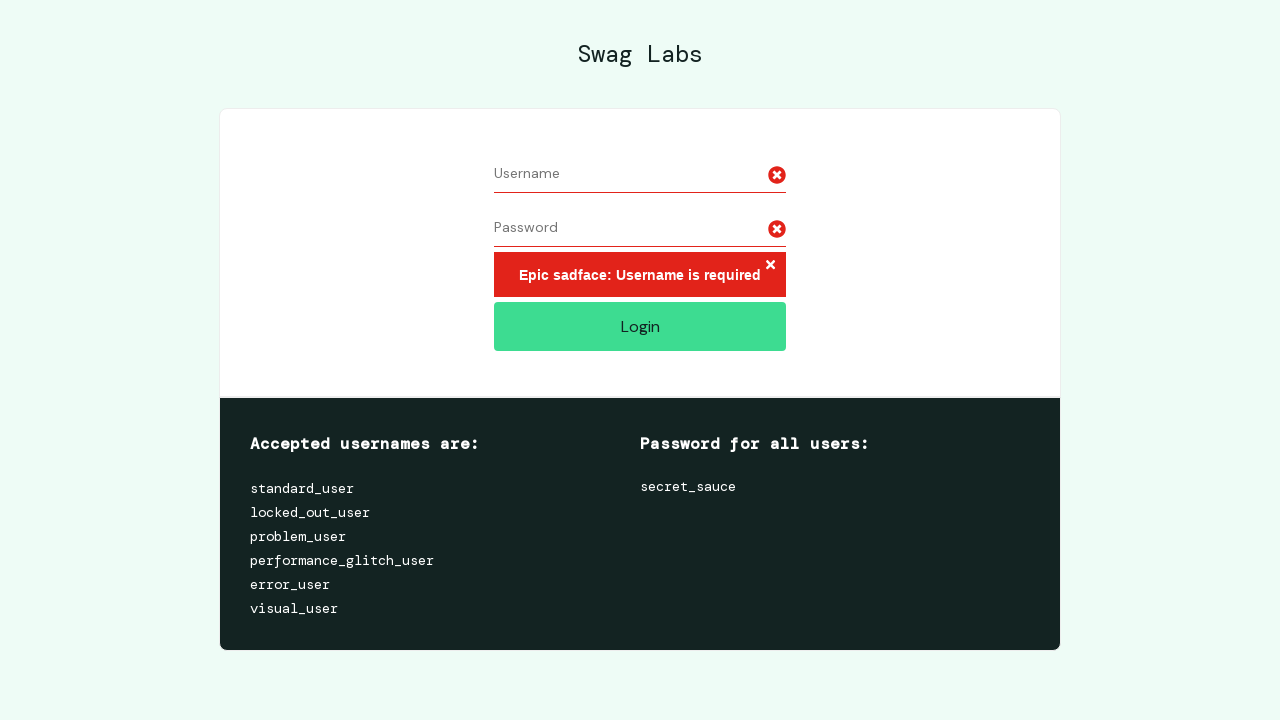

Located error message element
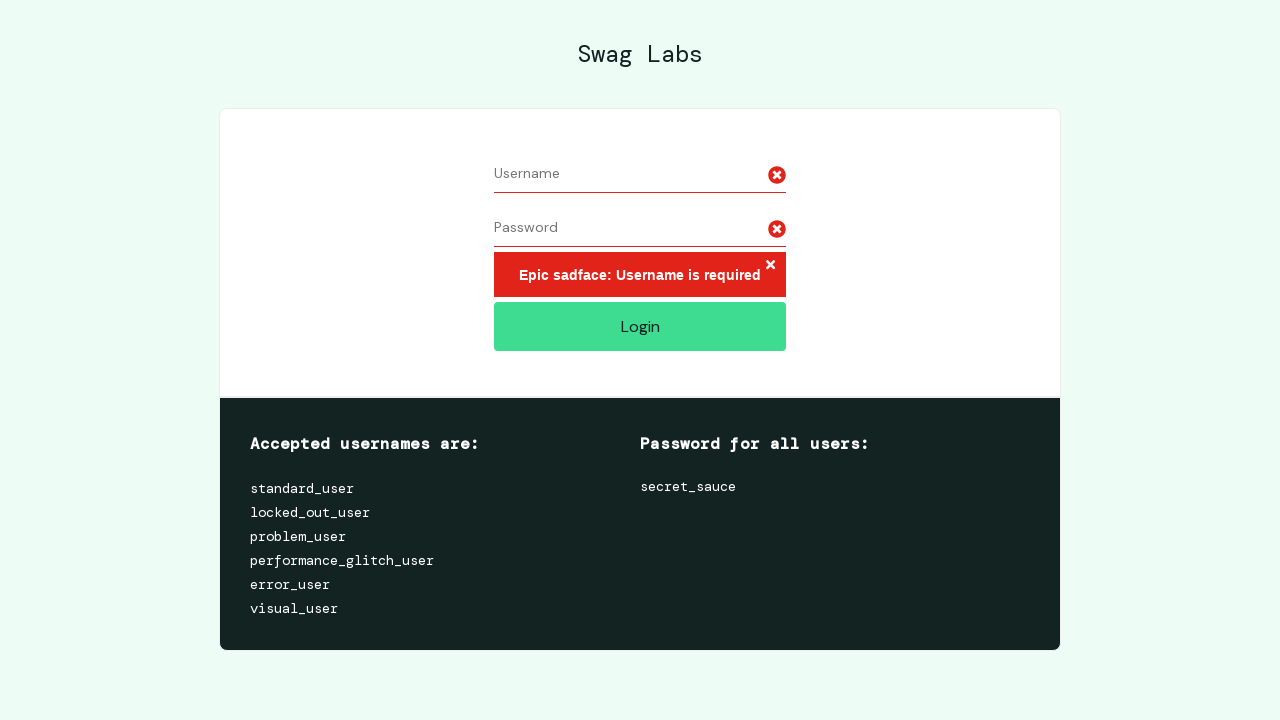

Error message is now visible, confirming validation error appeared
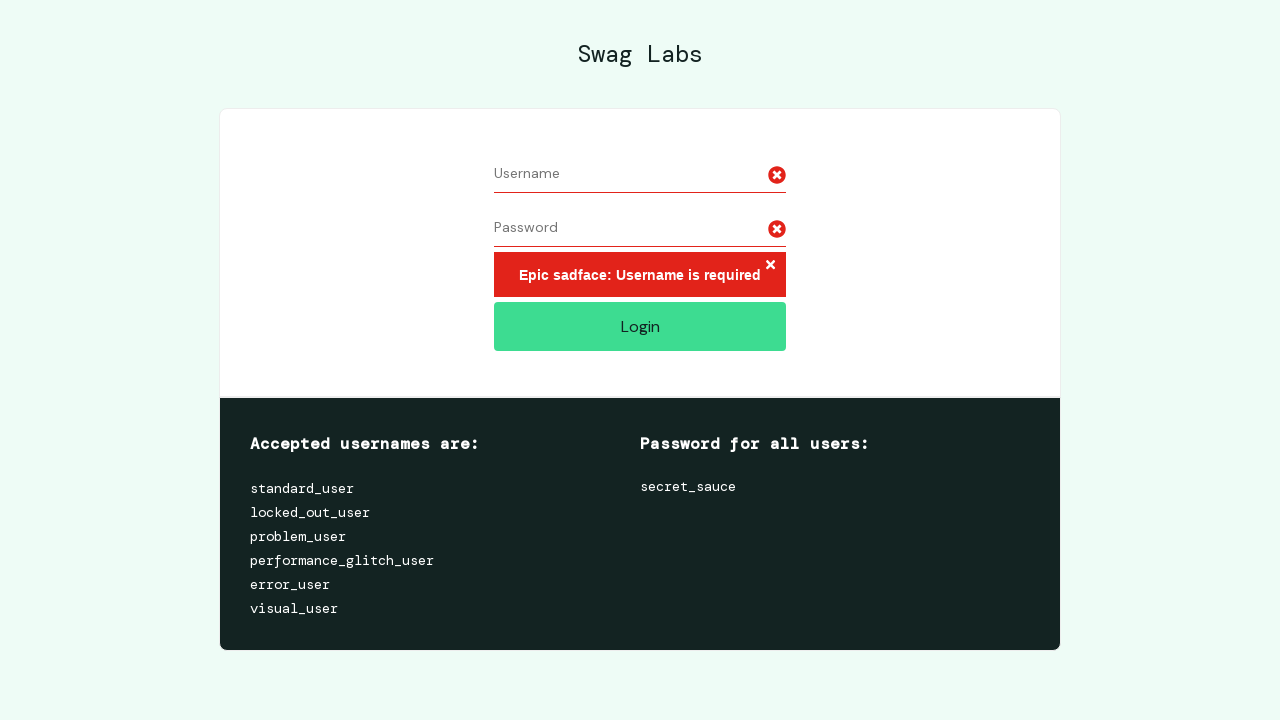

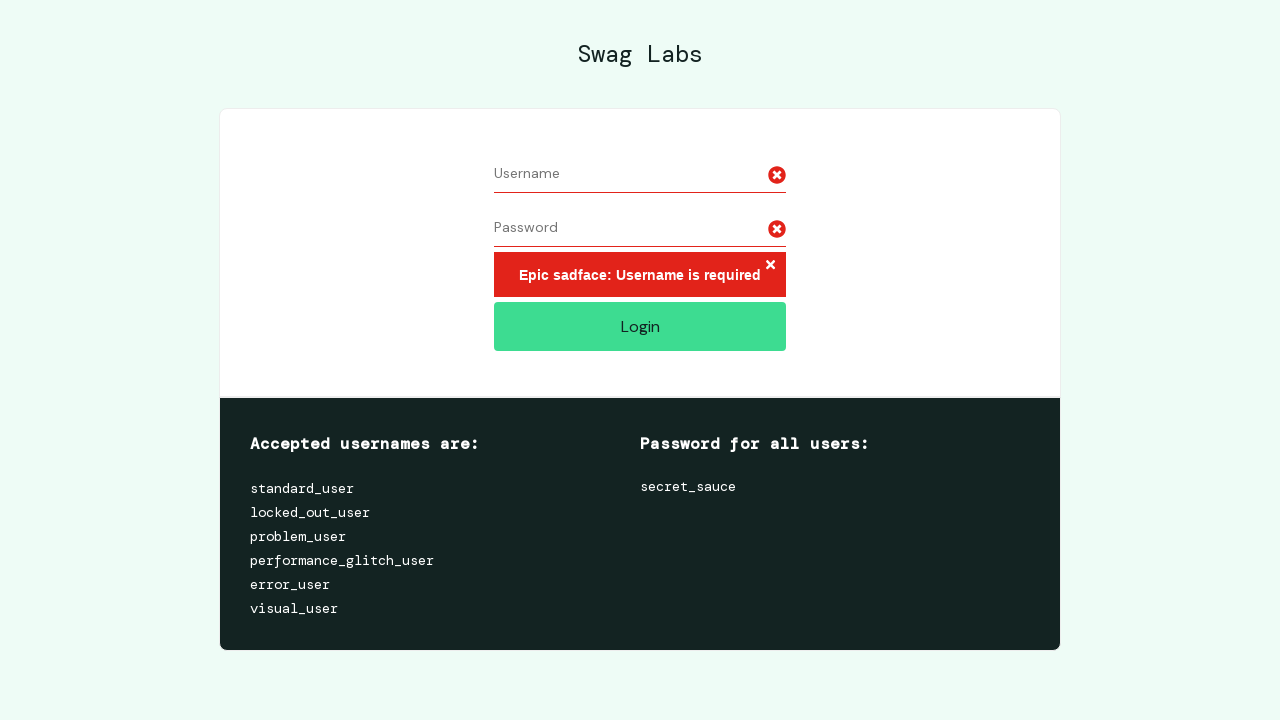